Tests dynamic loading with multiple wait conditions including visibility and invisibility checks

Starting URL: https://automationfc.github.io/dynamic-loading/

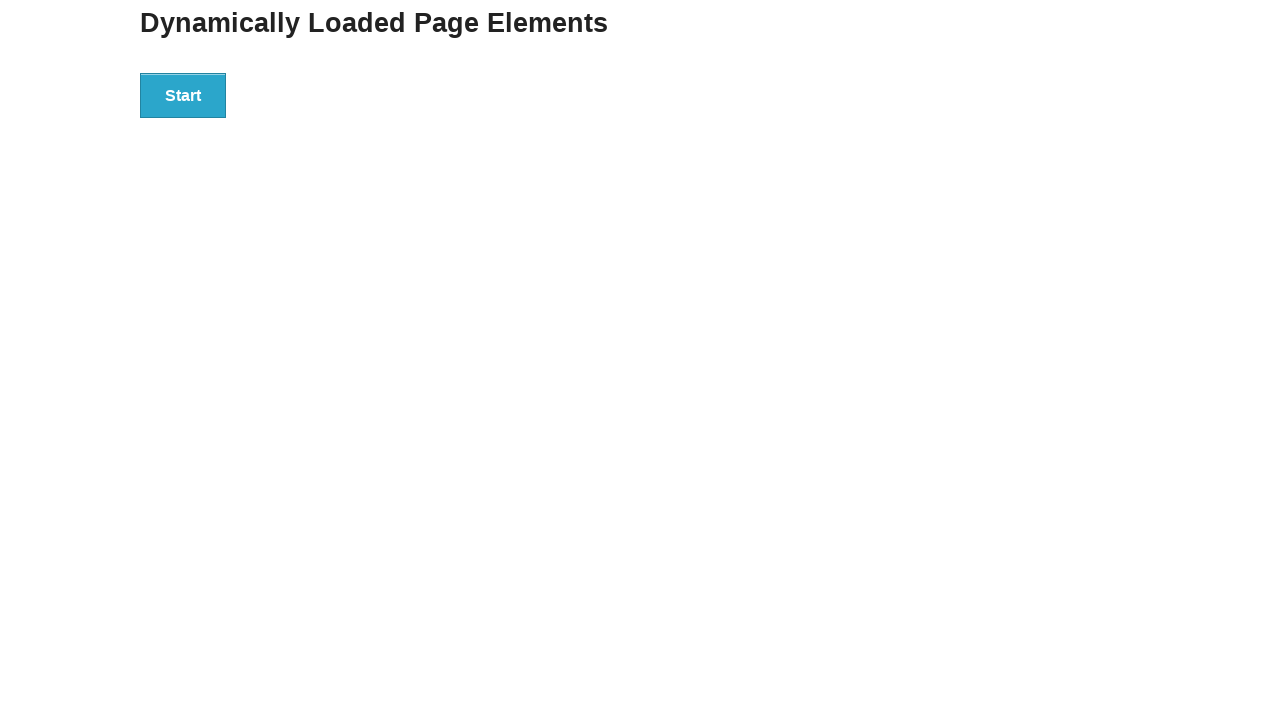

Clicked start button to initiate dynamic loading at (183, 95) on div#start>button
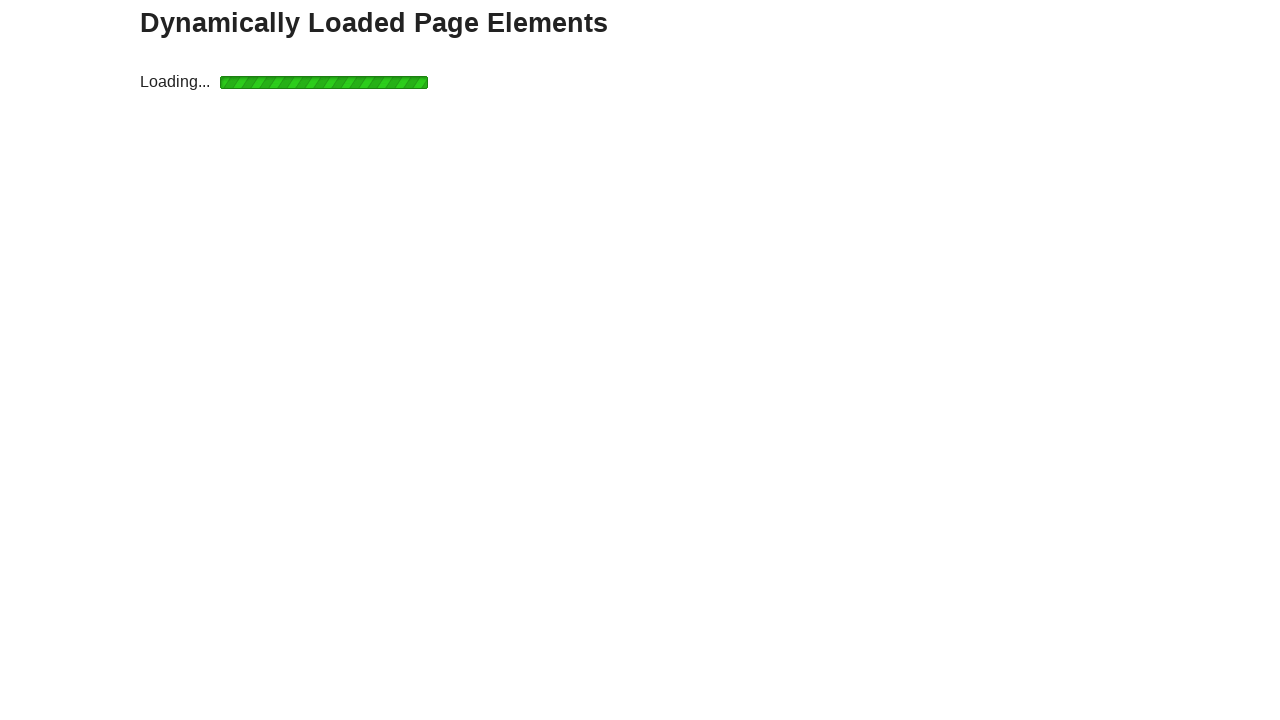

Waited for finish text to become visible
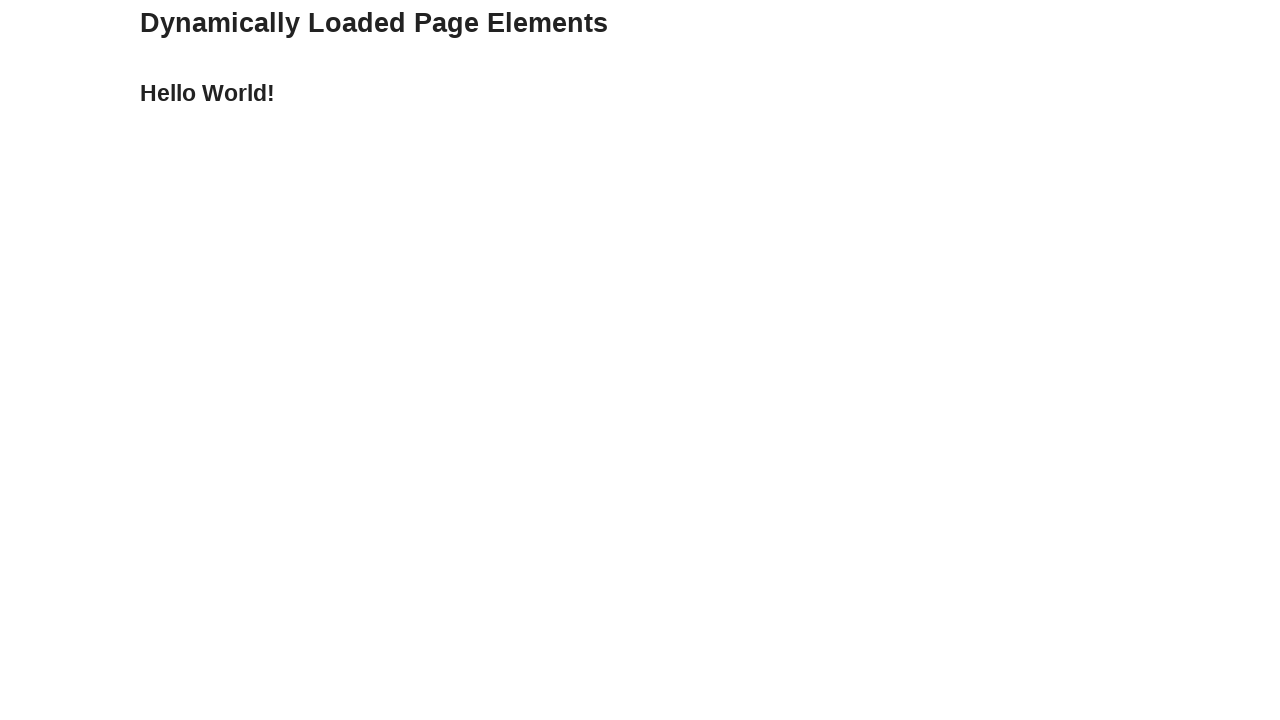

Waited for loading indicator to disappear
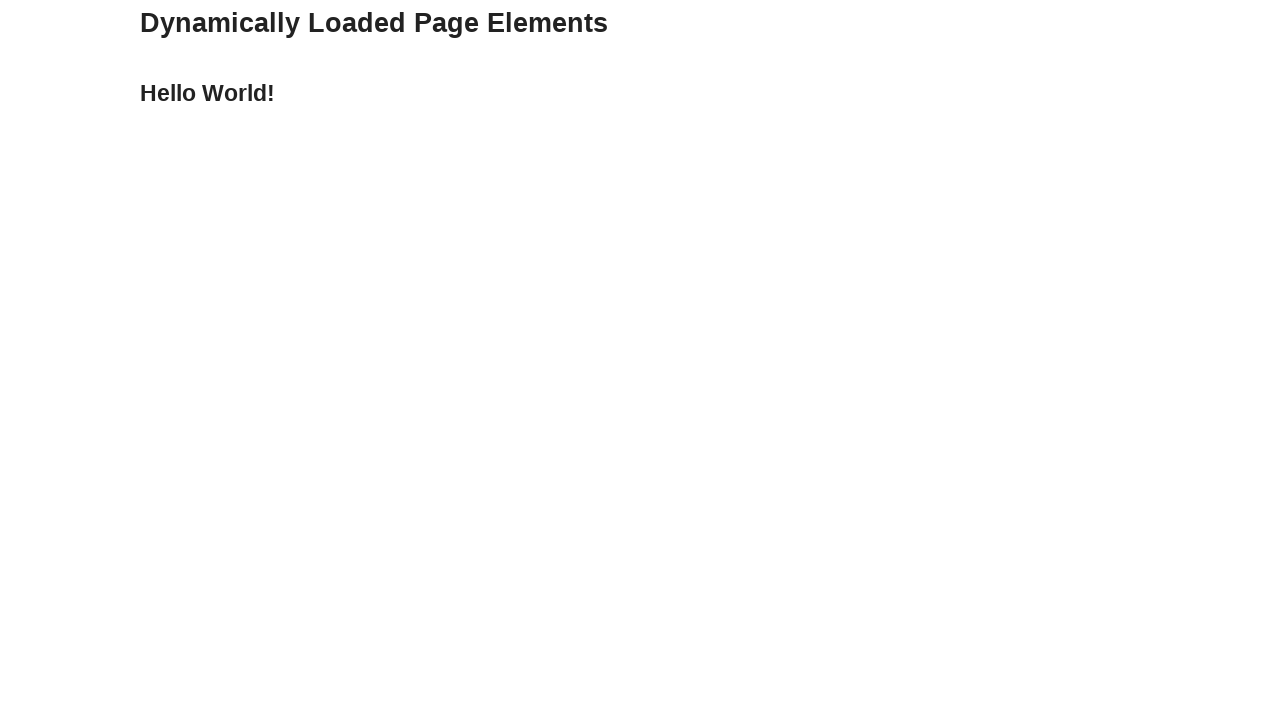

Waited for finish text to be exactly 'Hello World!'
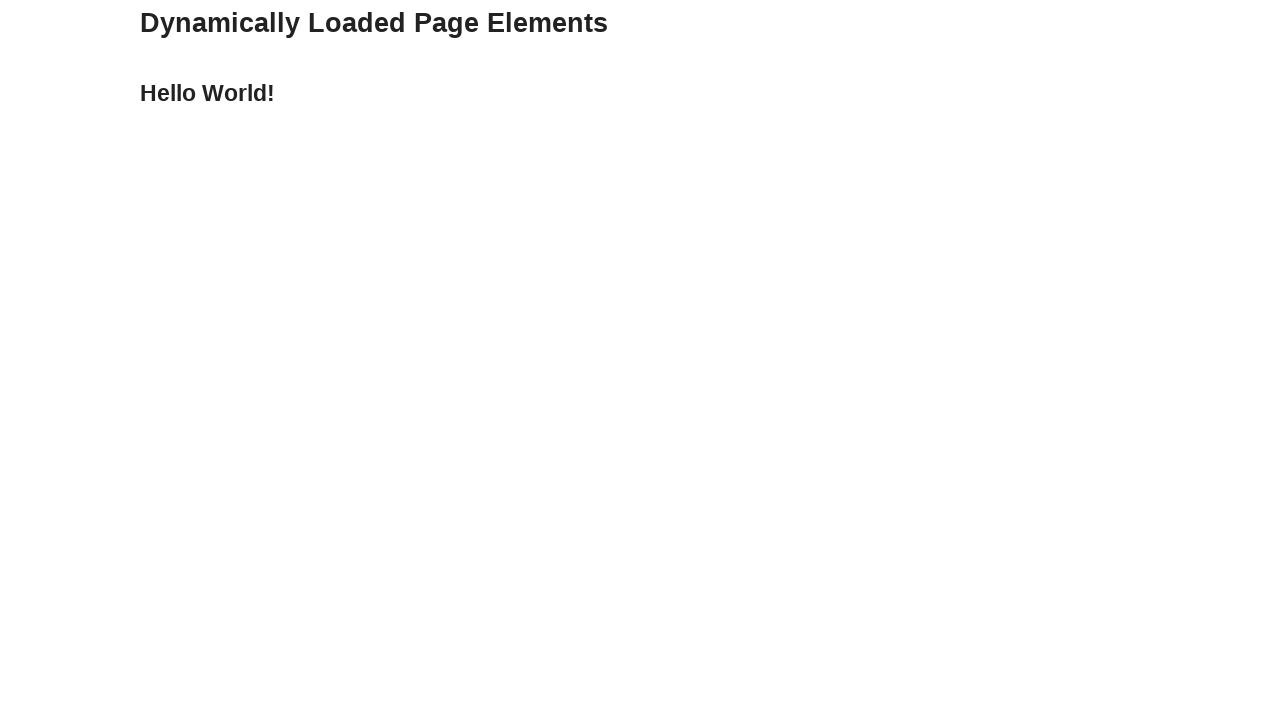

Verified finish text content equals 'Hello World!'
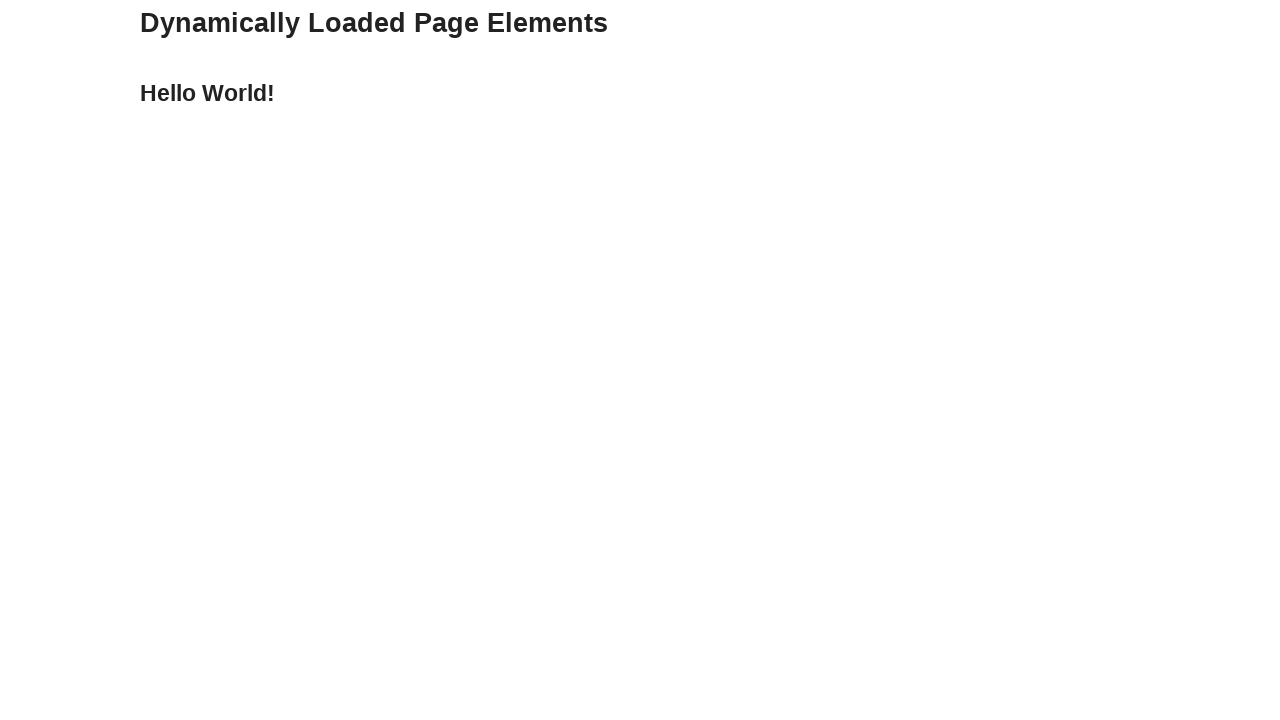

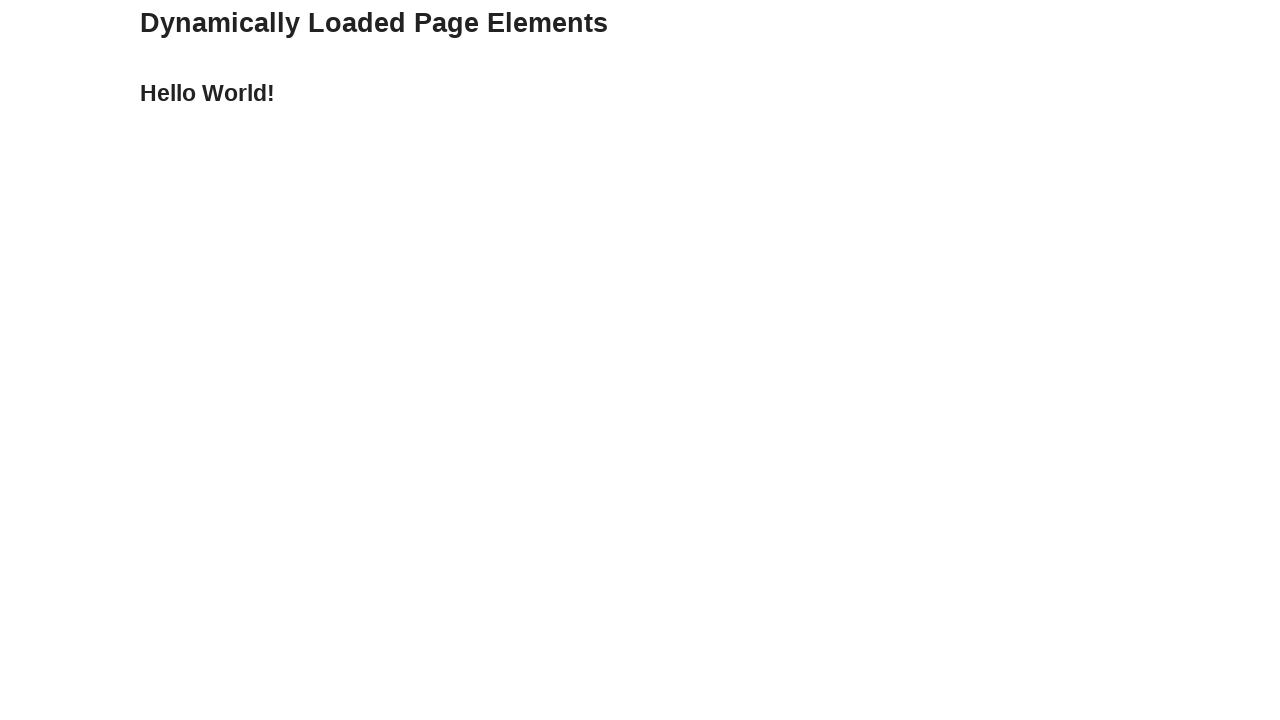